Tests drag and drop functionality from one element to another

Starting URL: https://www.selenium.dev/selenium/web/mouse_interaction.html

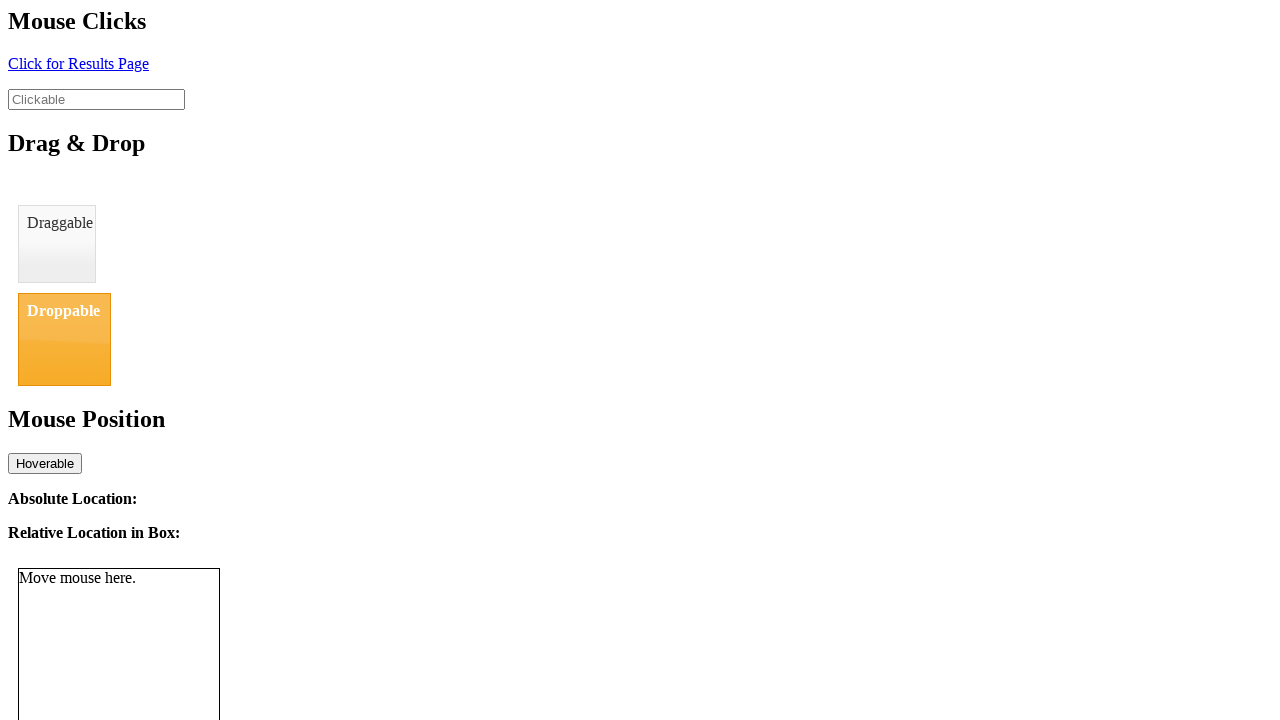

Navigated to mouse interaction test page
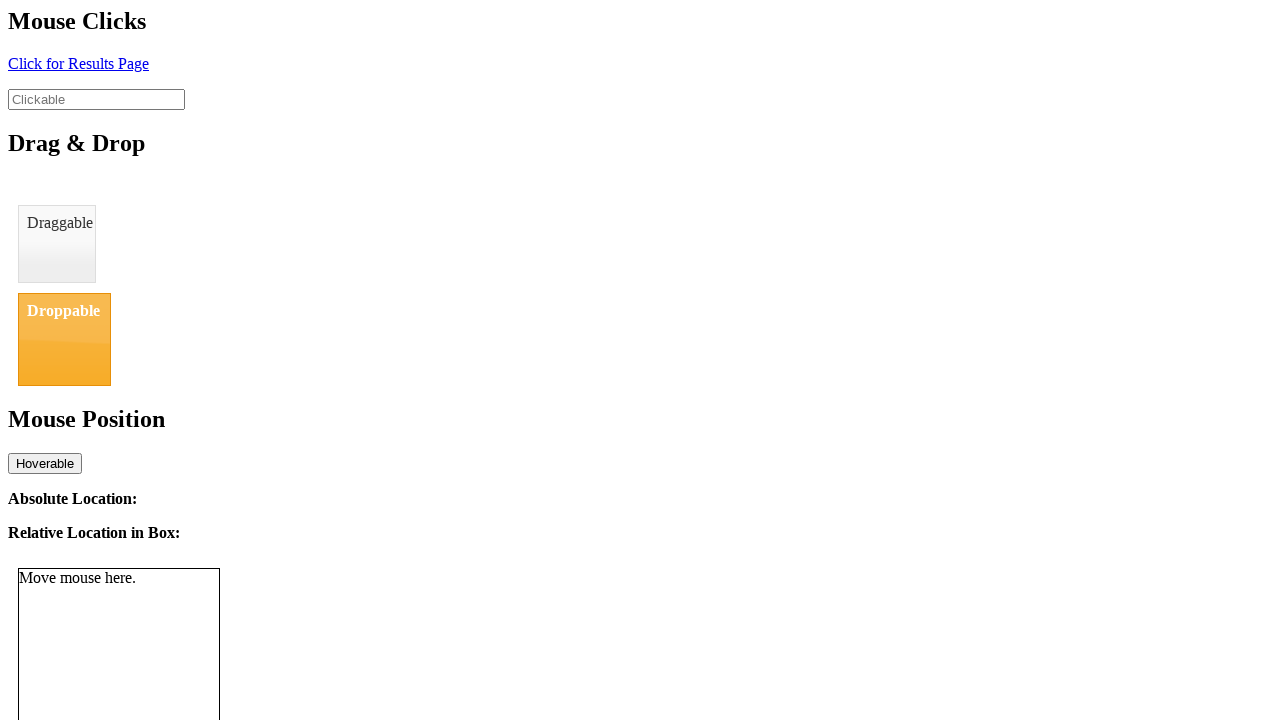

Dragged element from #draggable to #droppable at (64, 339)
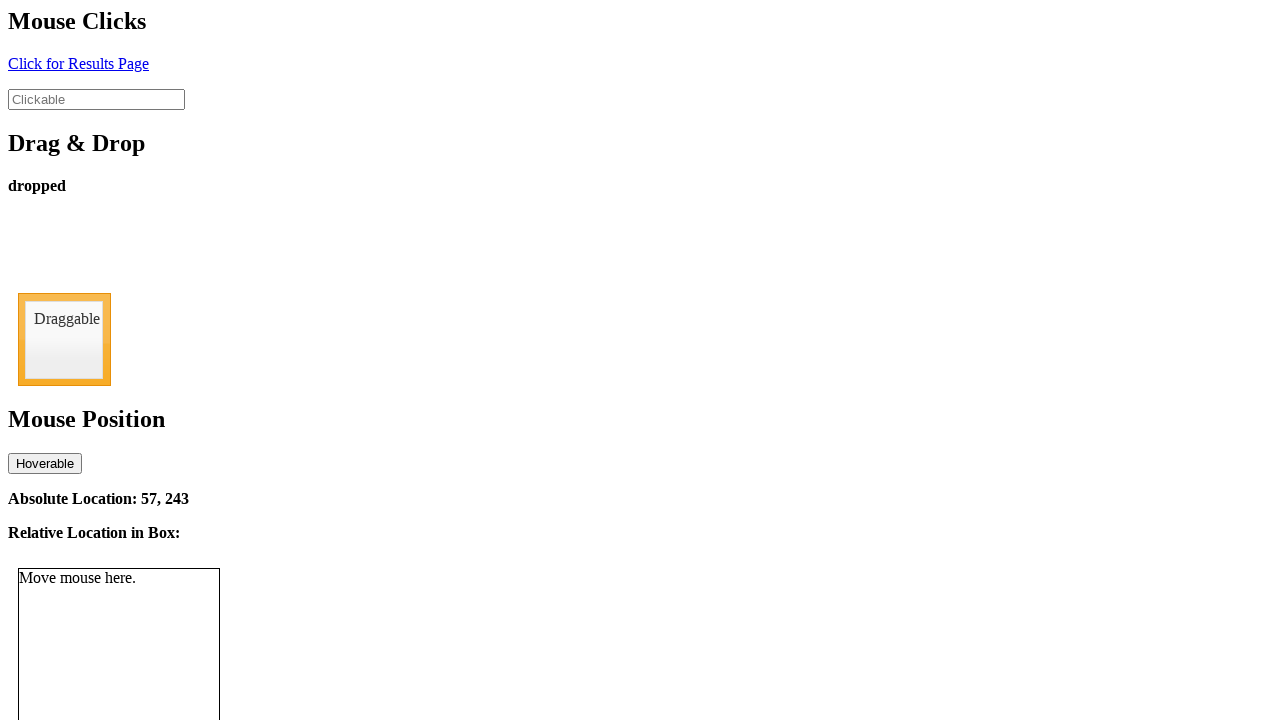

Drop status element is now visible
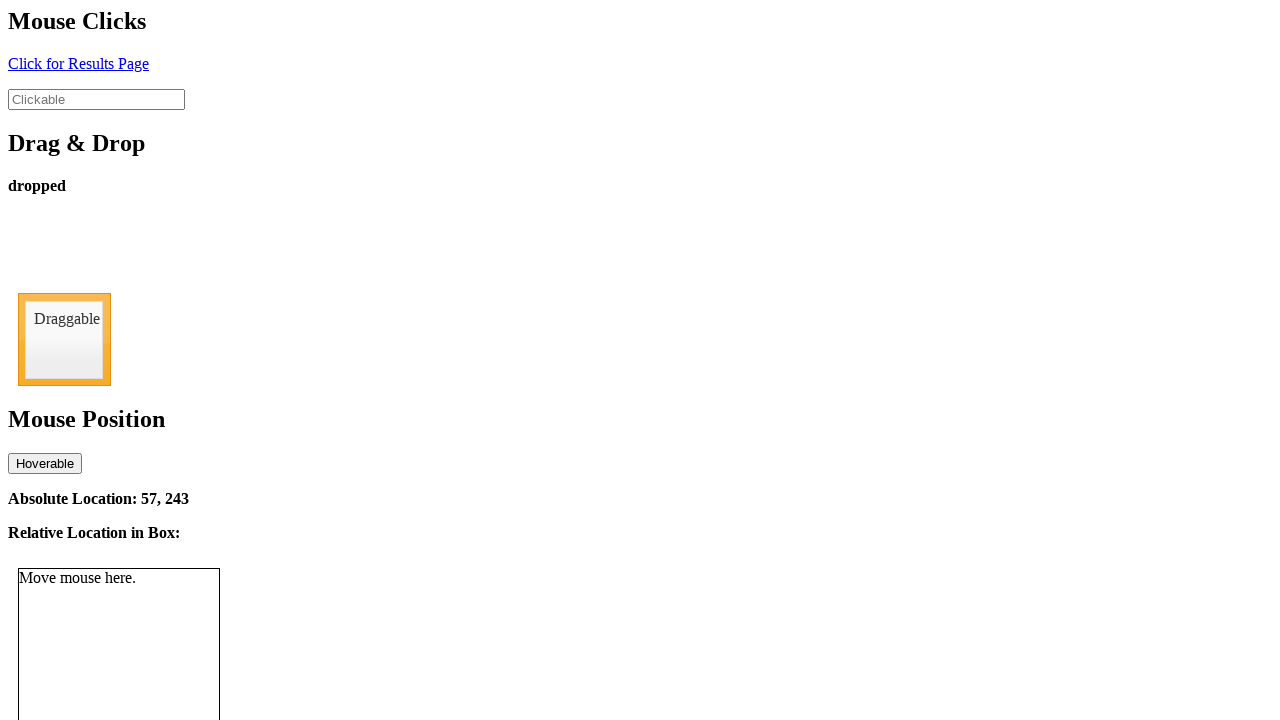

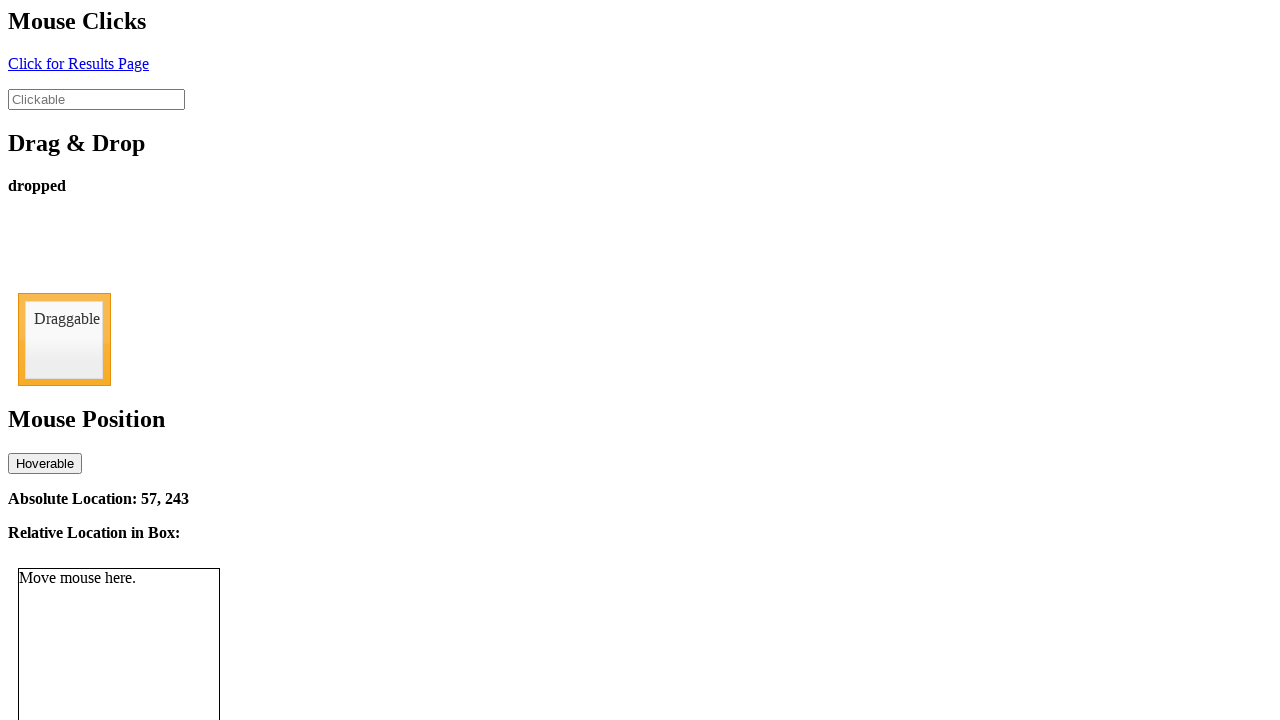